Tests sorting the "Due" column on the second table (with semantic class attributes) in ascending order using class-based selectors.

Starting URL: http://the-internet.herokuapp.com/tables

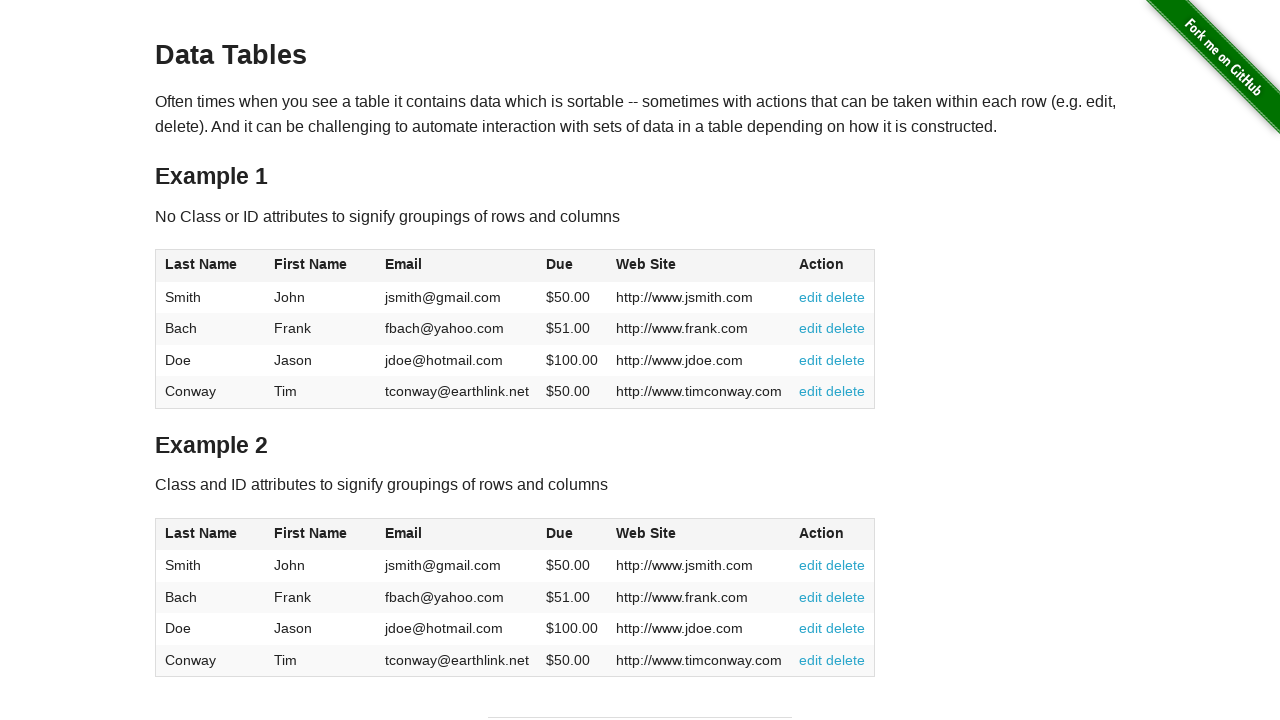

Clicked the Due column header on the second table using class-based selector at (560, 533) on #table2 thead .dues
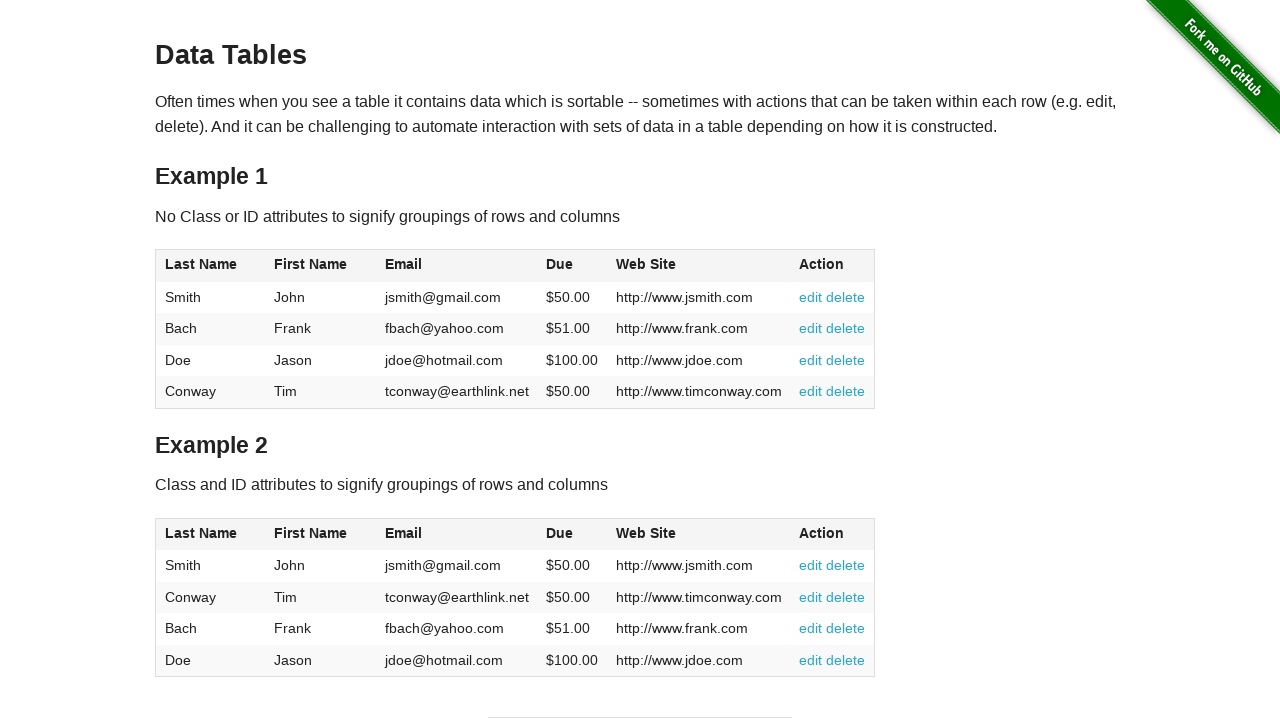

Confirmed Due column cells loaded in second table
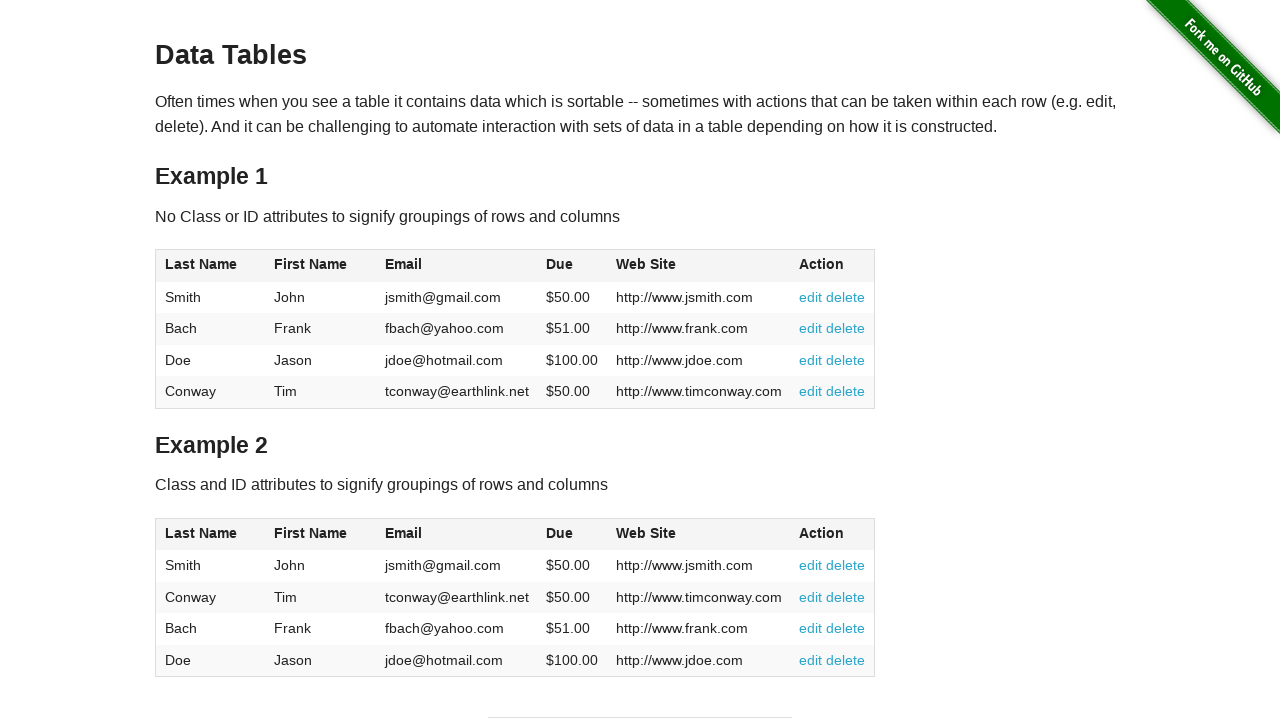

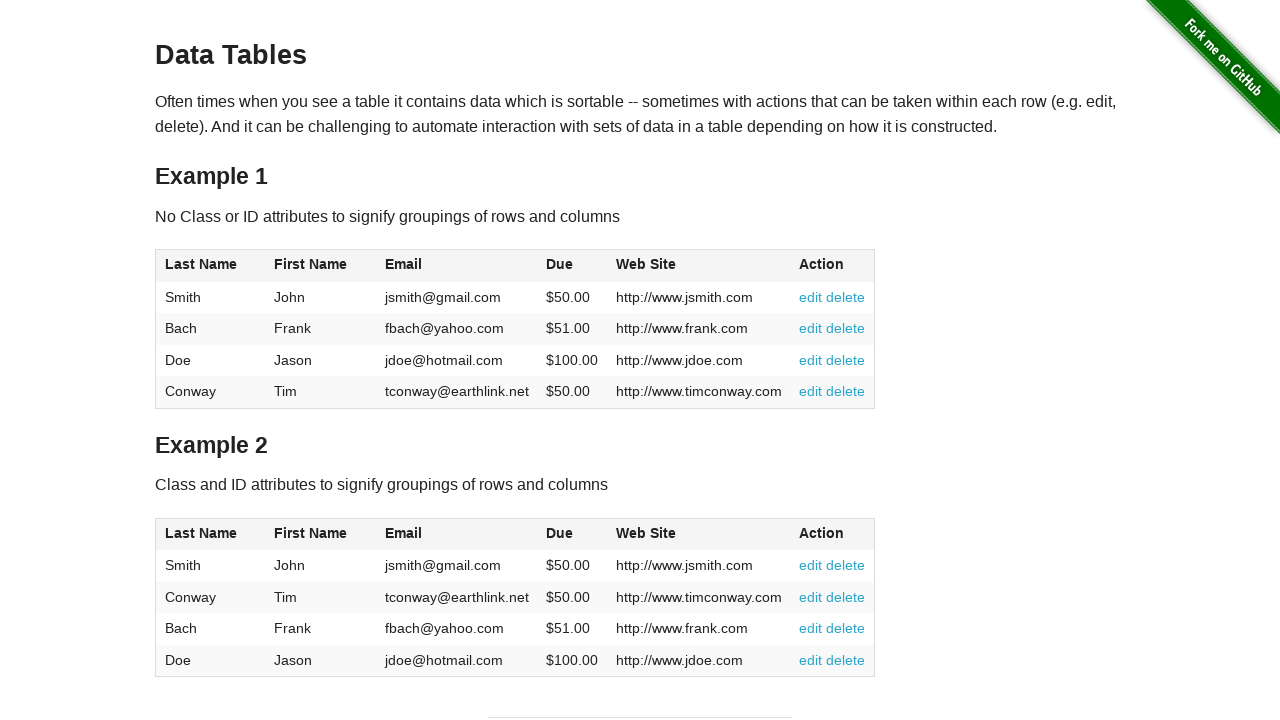